Tests that the currently applied filter is highlighted in the UI

Starting URL: https://demo.playwright.dev/todomvc

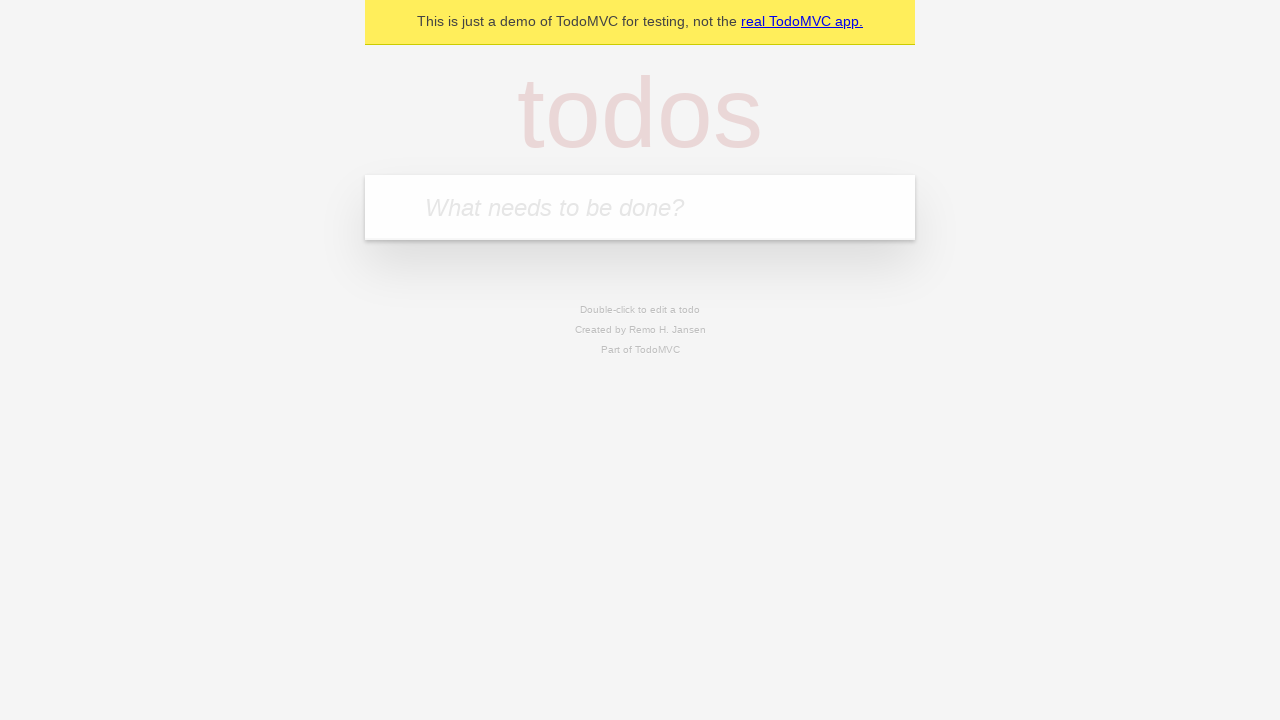

Filled todo input with 'buy some cheese' on internal:attr=[placeholder="What needs to be done?"i]
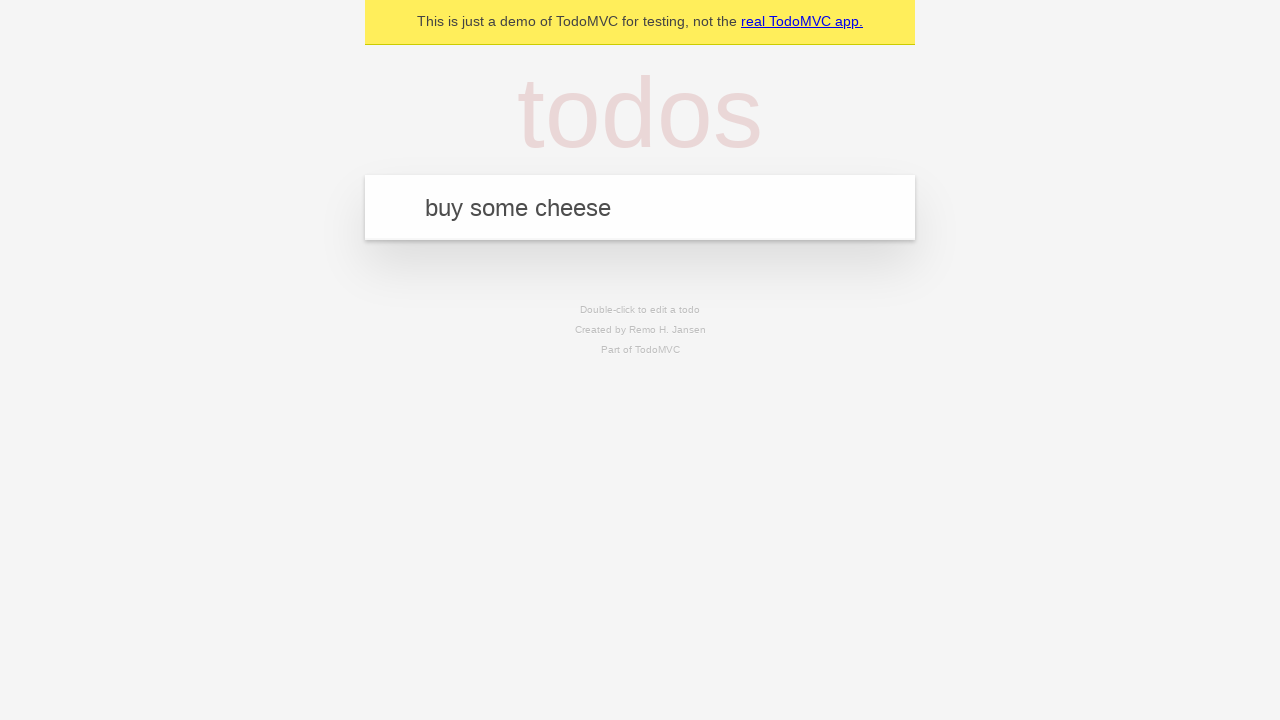

Pressed Enter to add first todo on internal:attr=[placeholder="What needs to be done?"i]
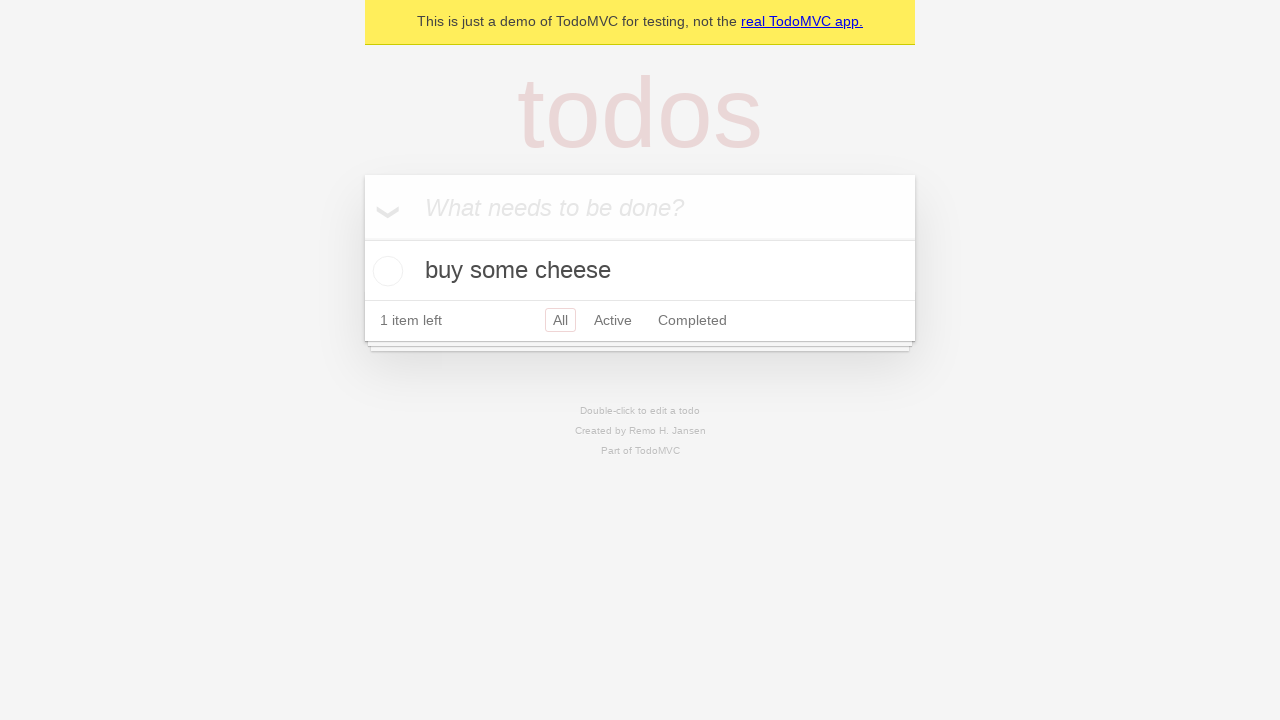

Filled todo input with 'feed the cat' on internal:attr=[placeholder="What needs to be done?"i]
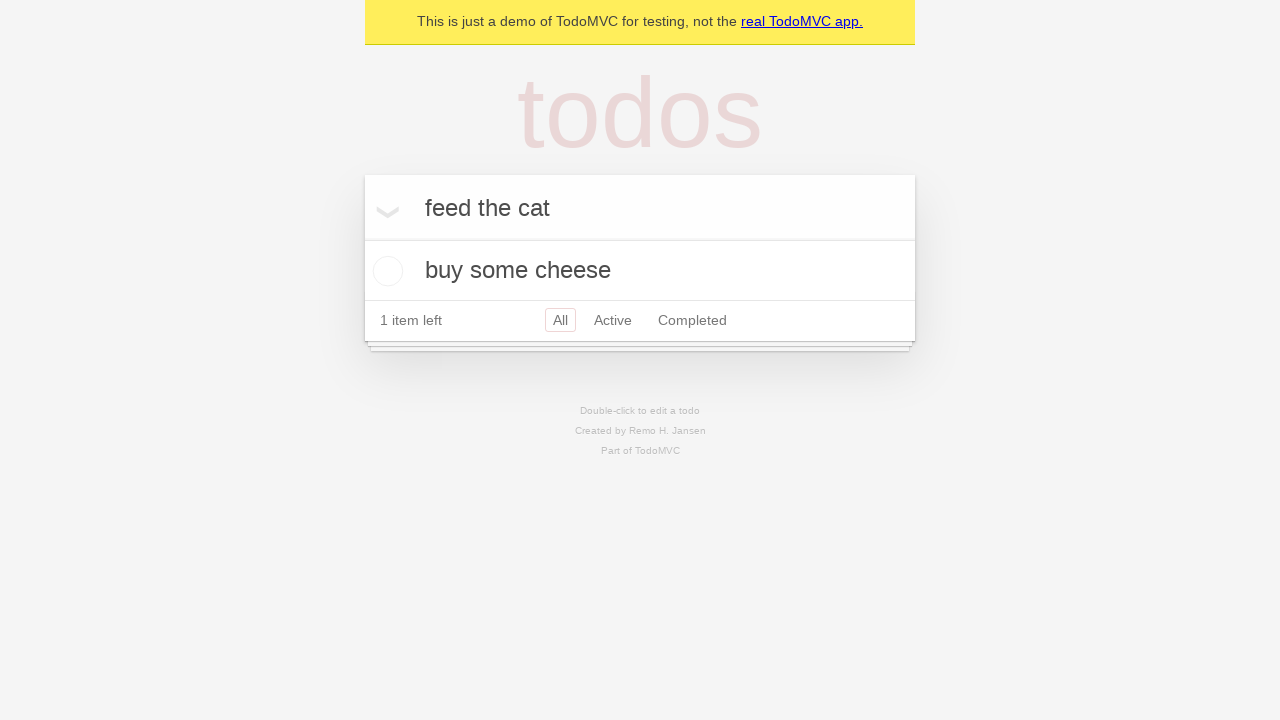

Pressed Enter to add second todo on internal:attr=[placeholder="What needs to be done?"i]
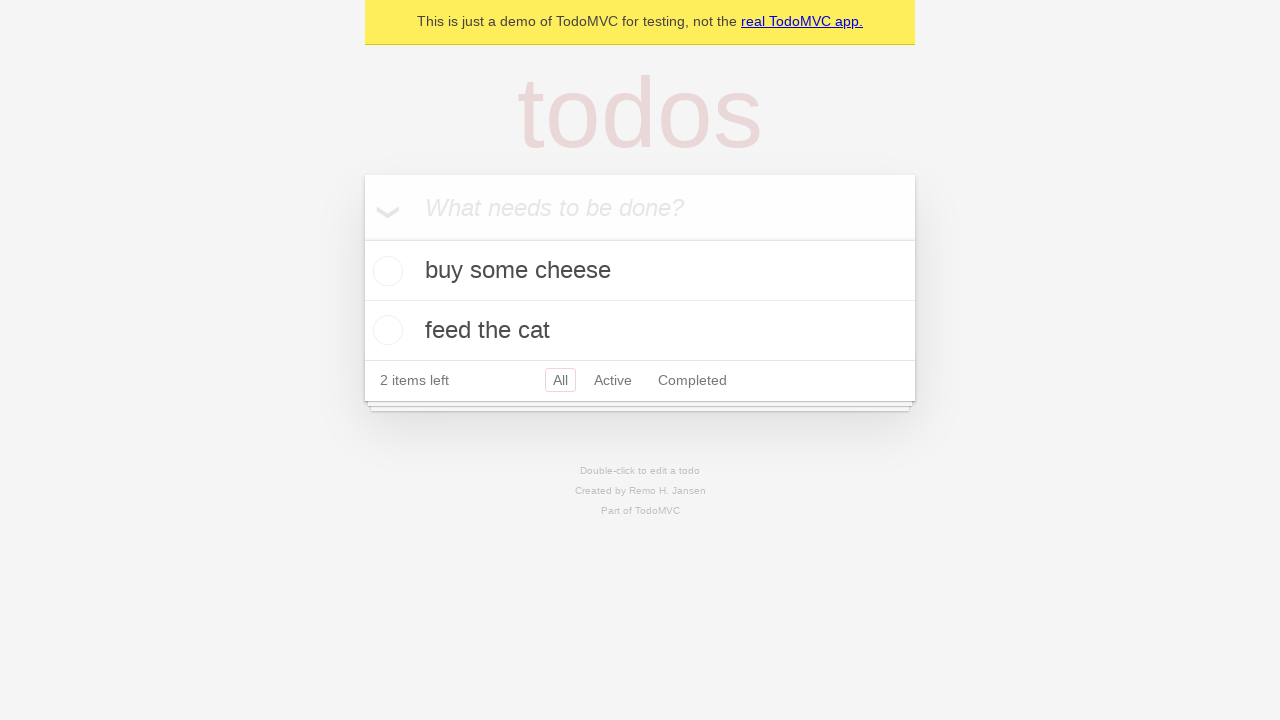

Filled todo input with 'book a doctors appointment' on internal:attr=[placeholder="What needs to be done?"i]
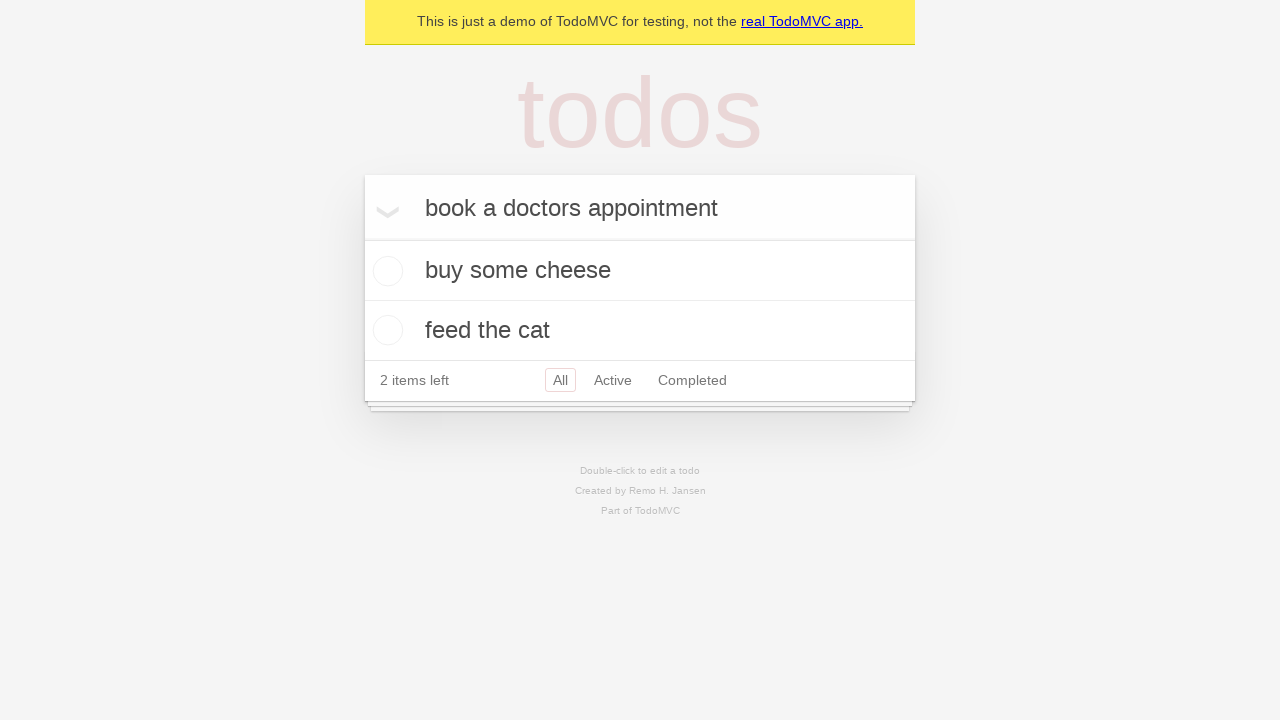

Pressed Enter to add third todo on internal:attr=[placeholder="What needs to be done?"i]
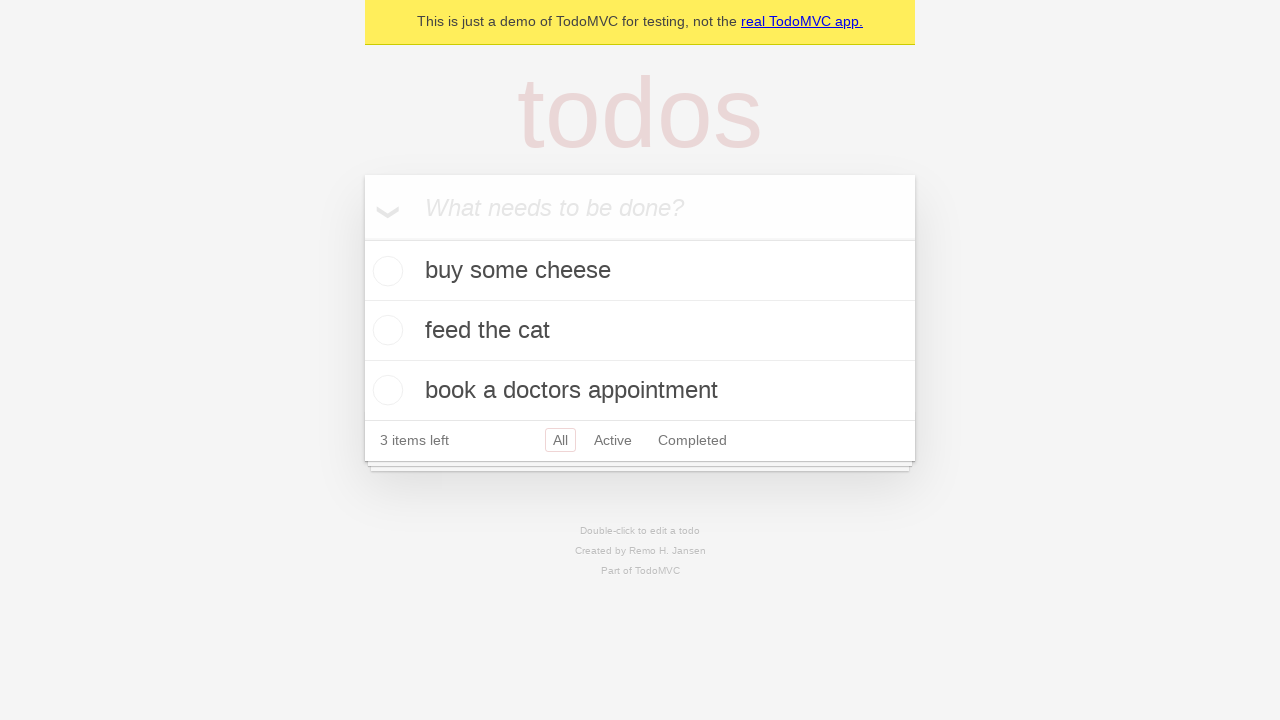

Clicked Active filter at (613, 440) on internal:role=link[name="Active"i]
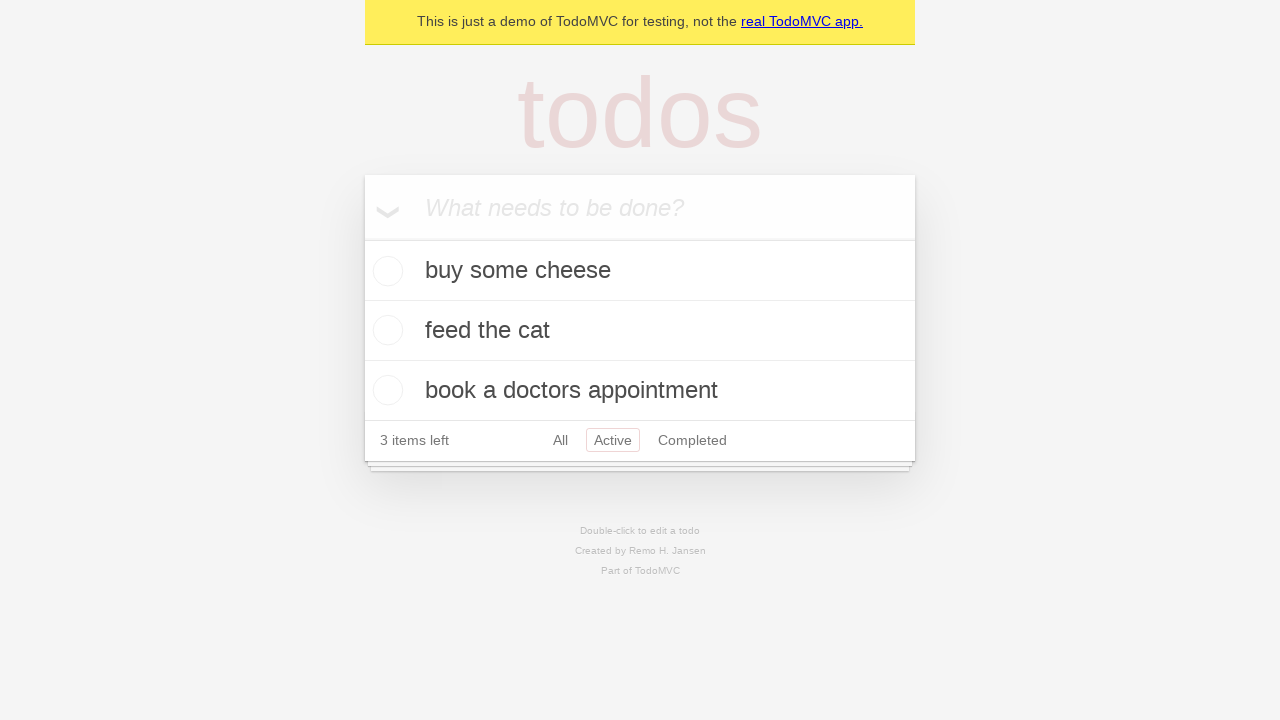

Clicked Completed filter to verify it gets highlighted at (692, 440) on internal:role=link[name="Completed"i]
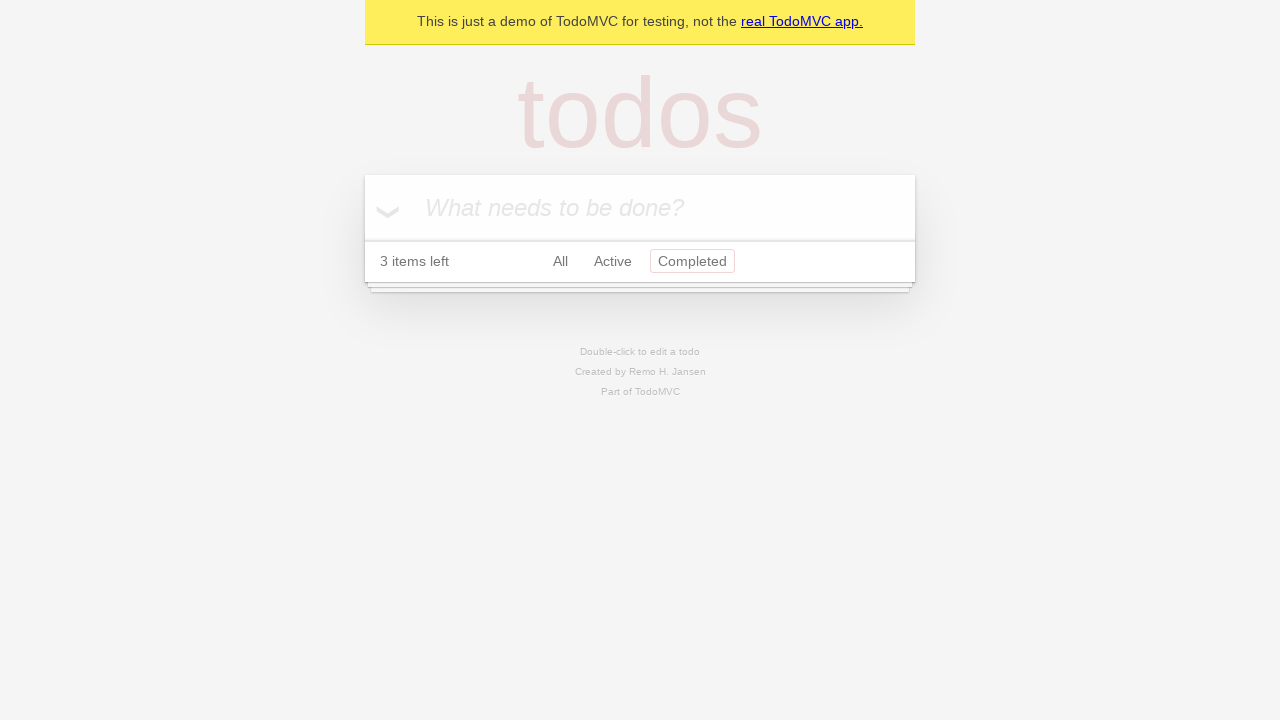

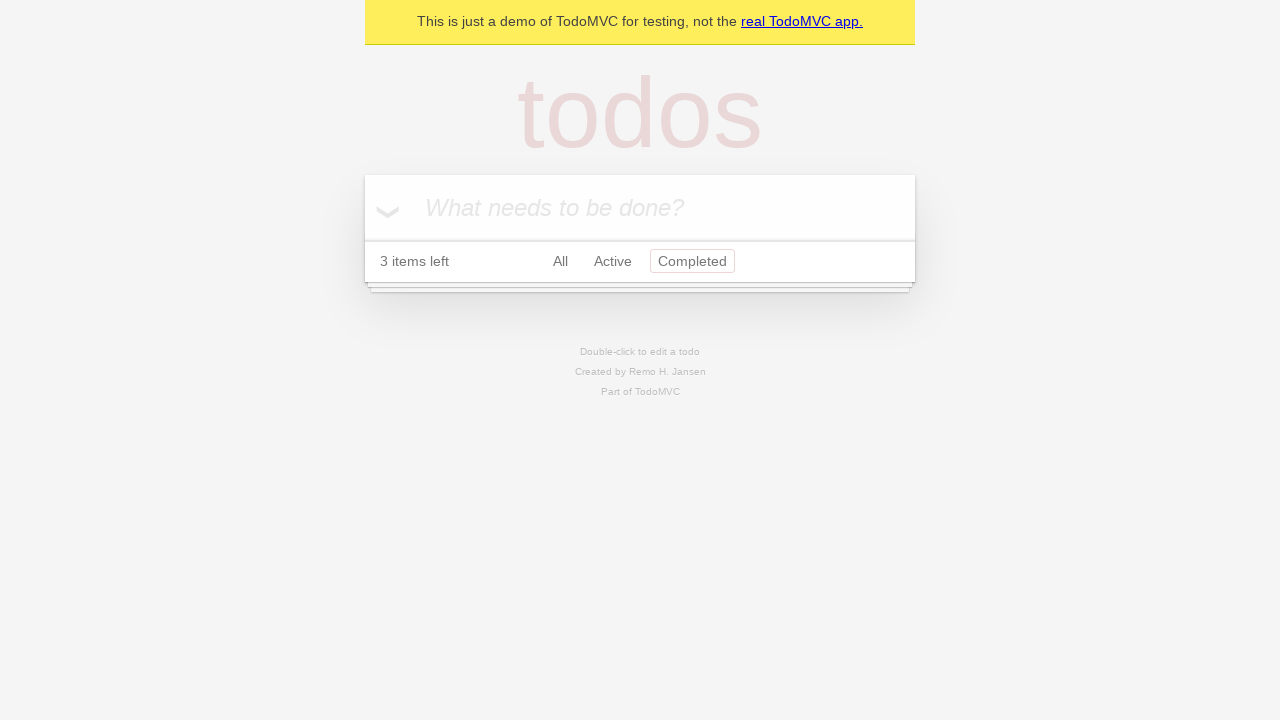